Navigates to Flipkart homepage and verifies the page loads successfully by checking the page title and URL.

Starting URL: https://www.flipkart.com

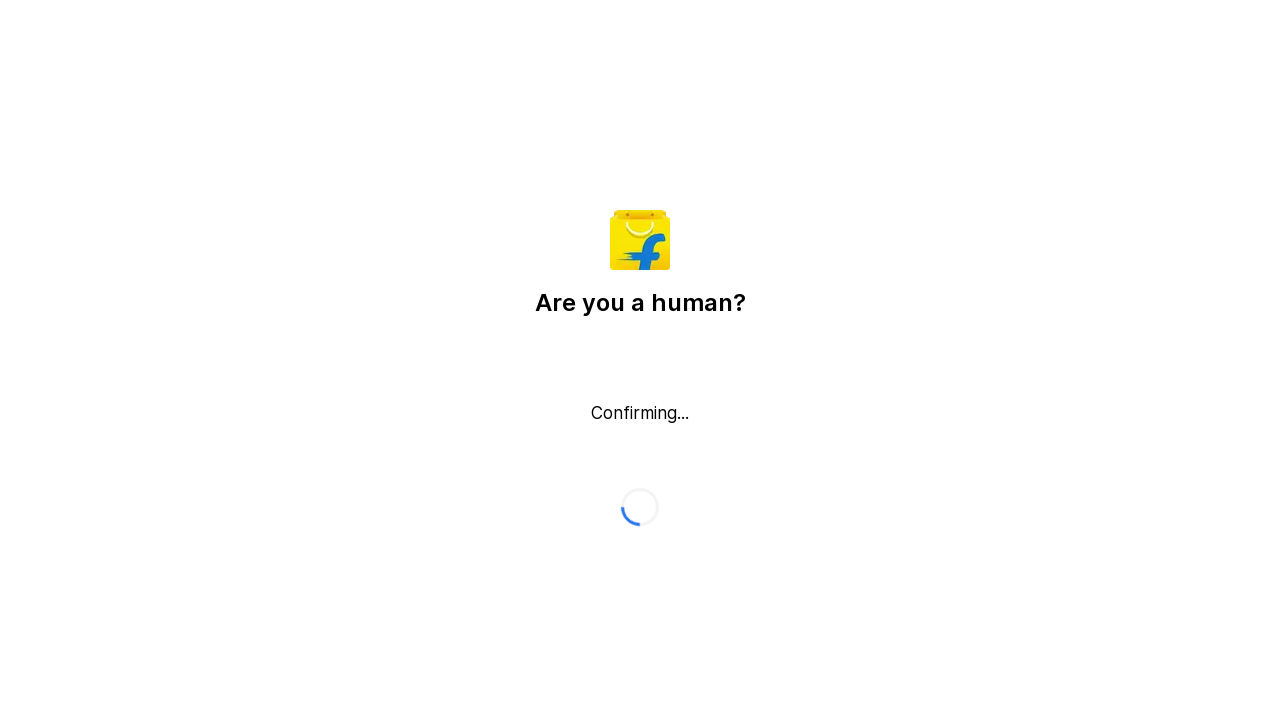

Waited for page to load - domcontentloaded state reached
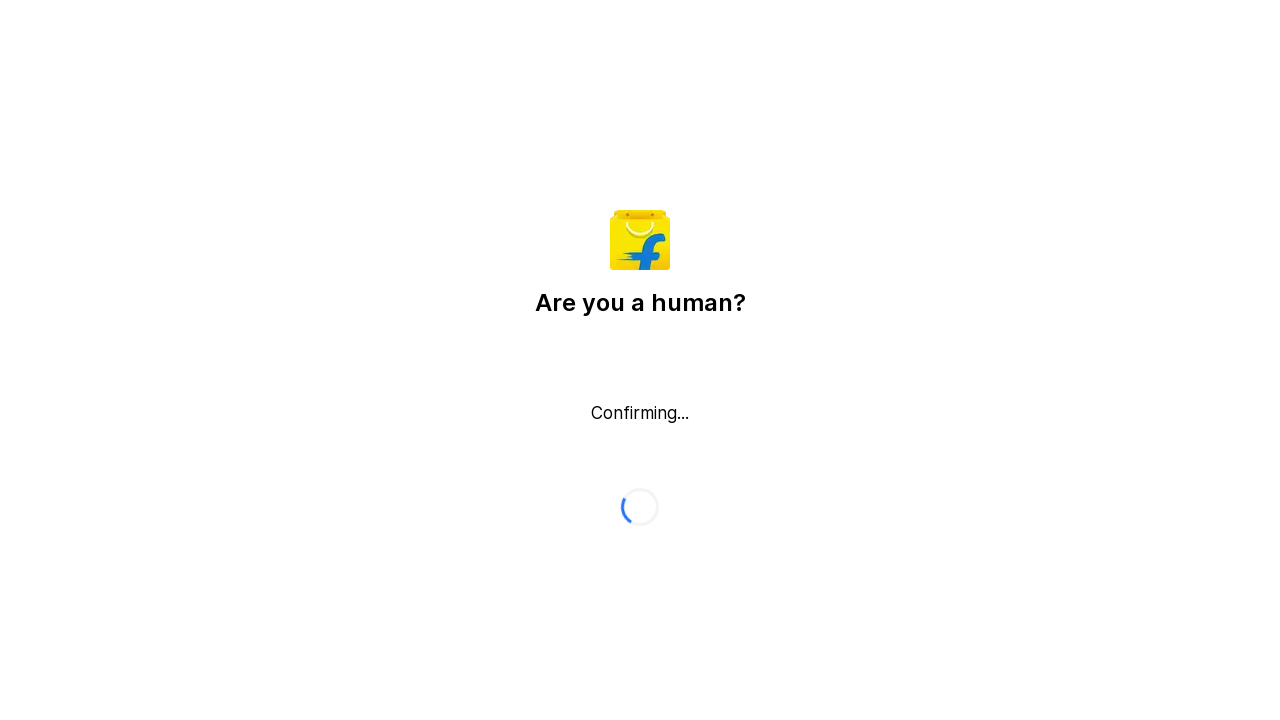

Verified page title contains 'Flipkart'
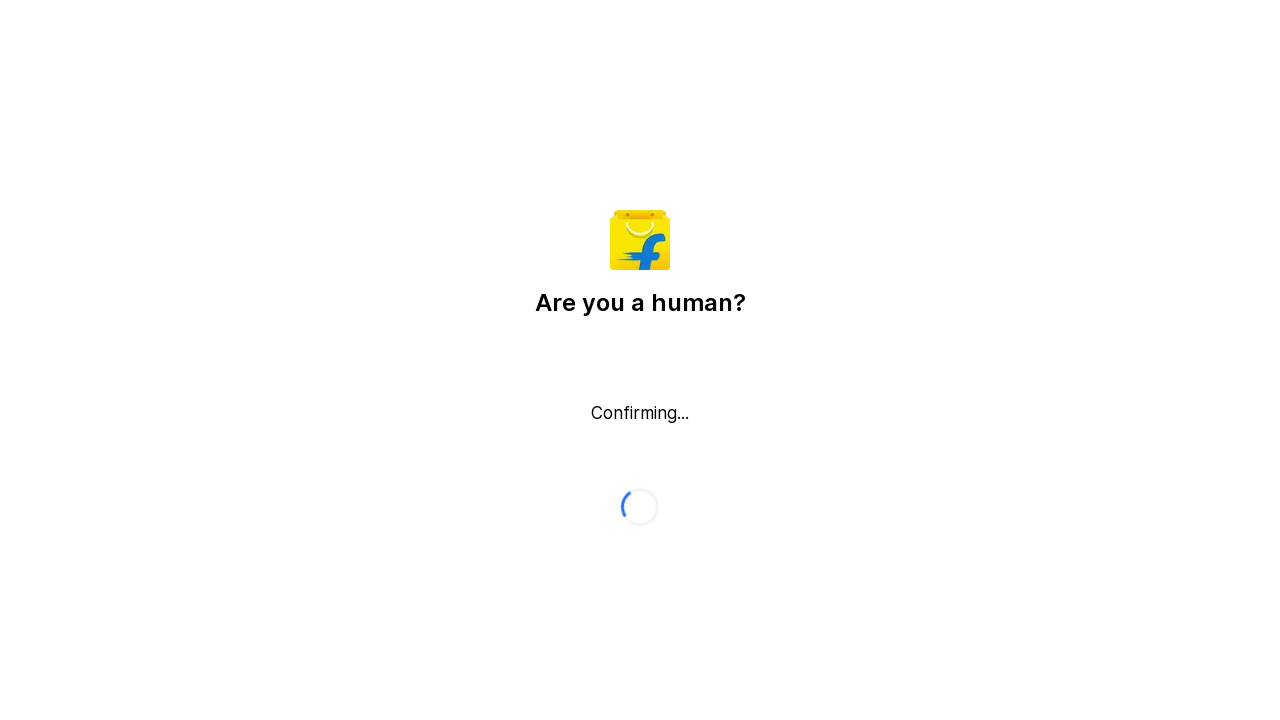

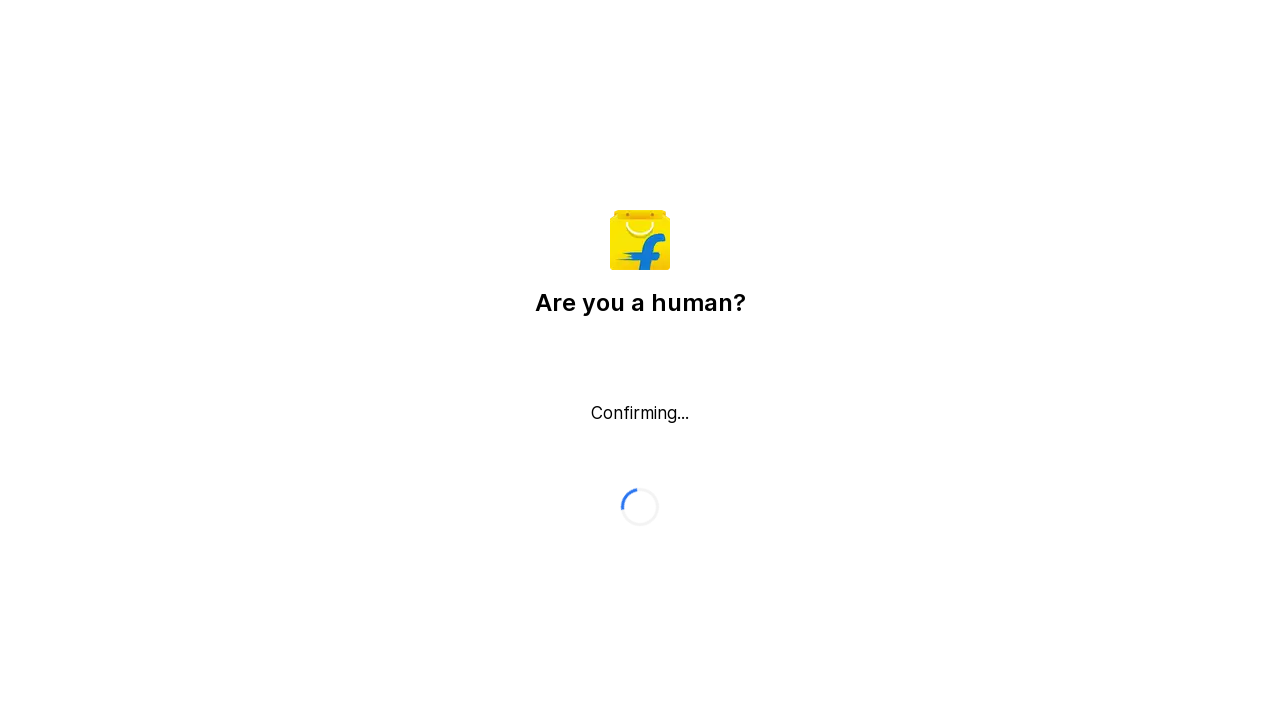